Validates that important elements (Login link, Explore Courses link, and About Us heading) are present on the homepage by checking if the locator matches exactly 3 elements

Starting URL: https://academy.naveenautomationlabs.com/

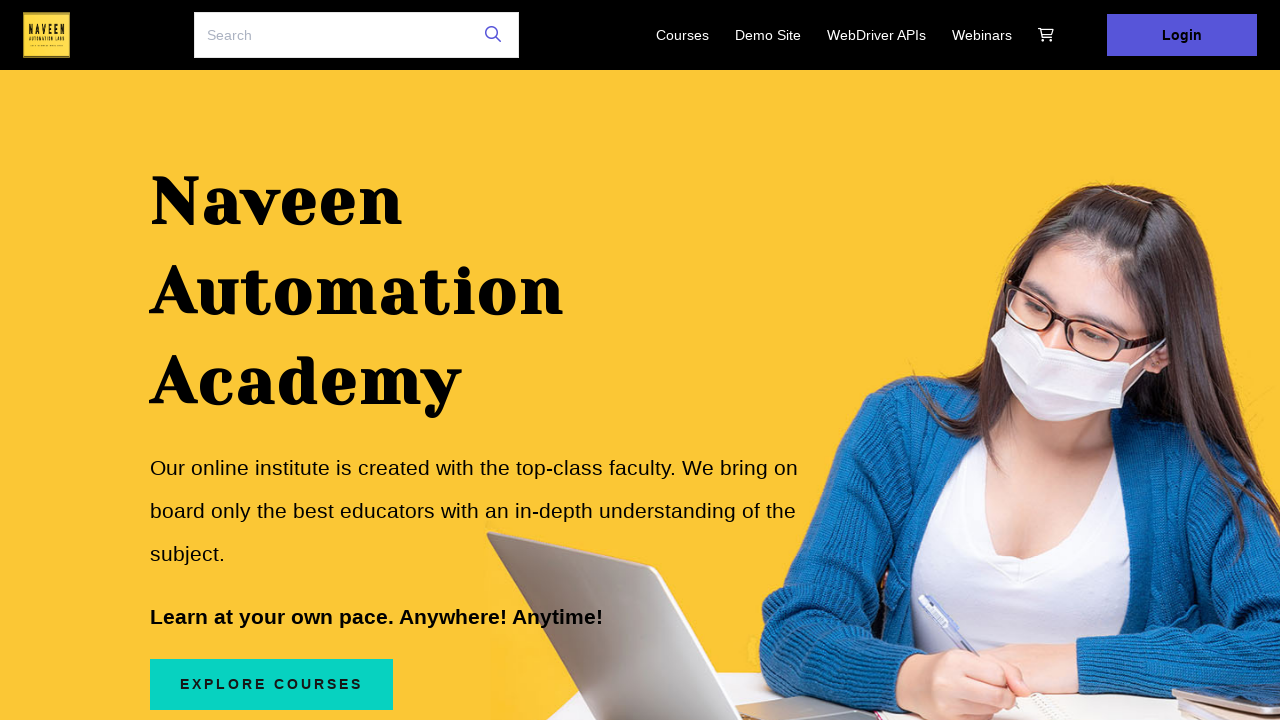

Located important elements on homepage using comma selectors: Login link, Explore Courses link, and About Us heading
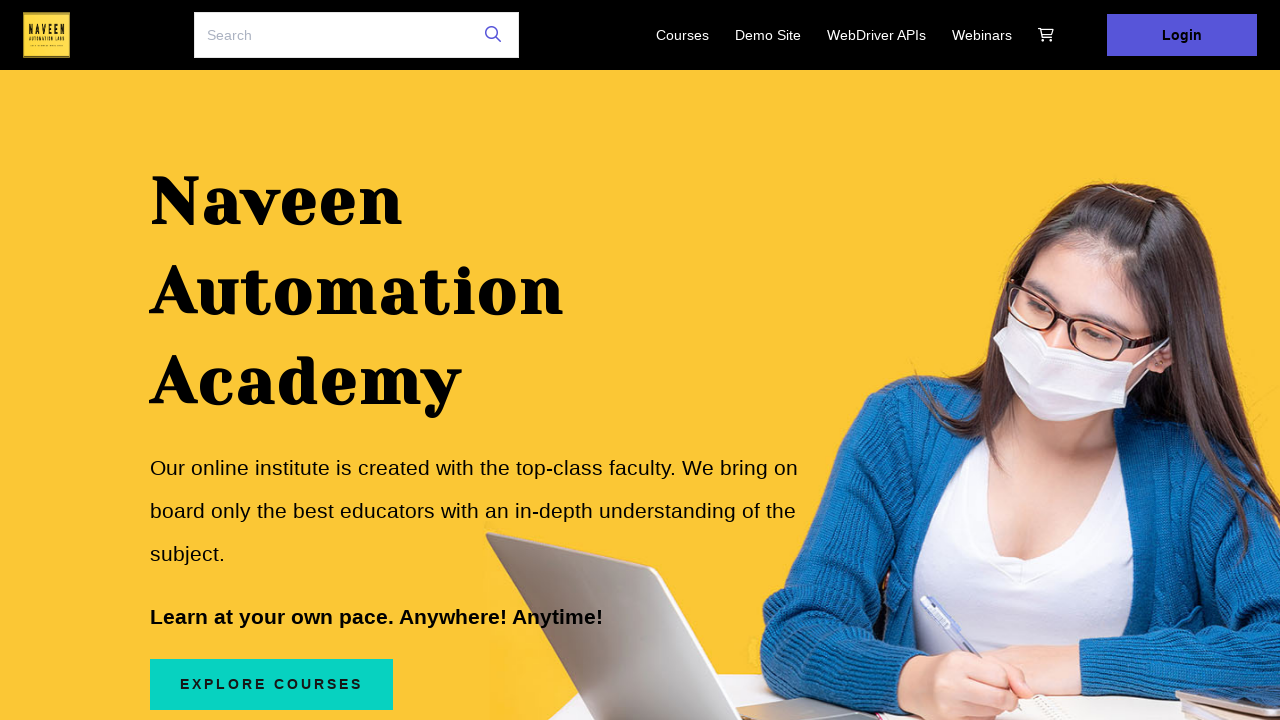

First element in selector group became available
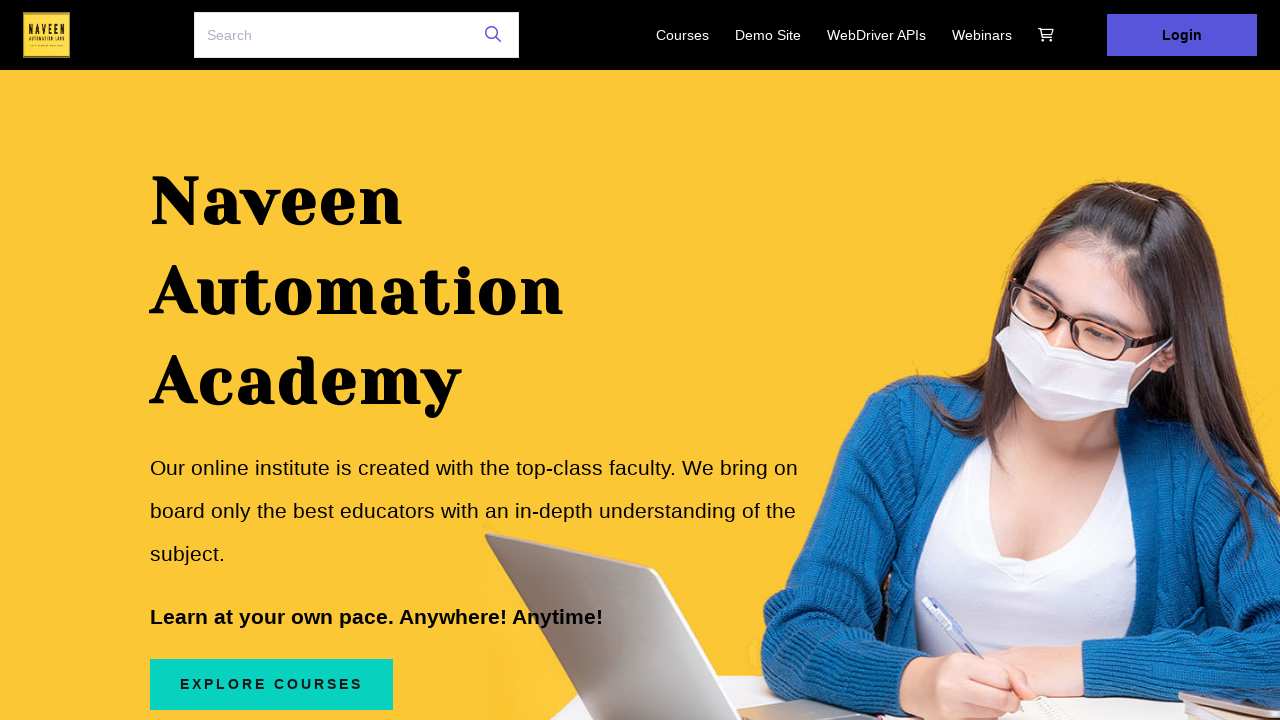

Counted elements matching comma selectors: 3 elements found
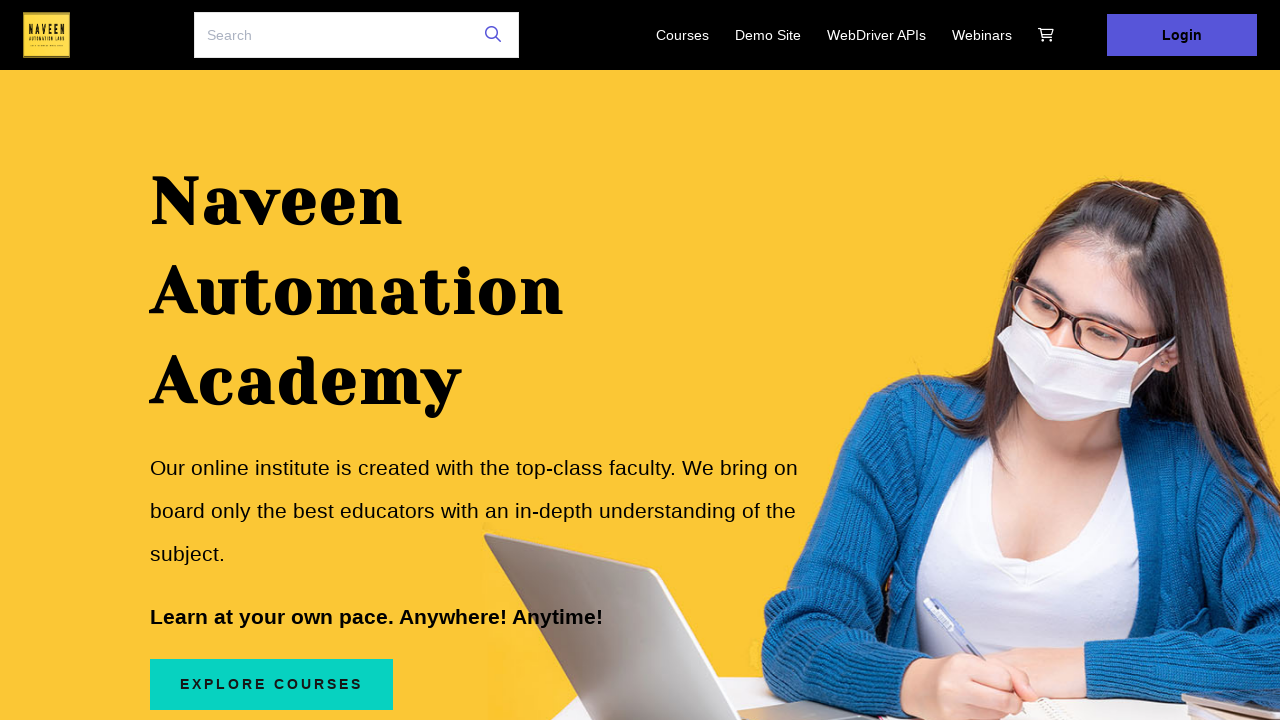

Assertion passed: exactly 3 important elements are present on the homepage
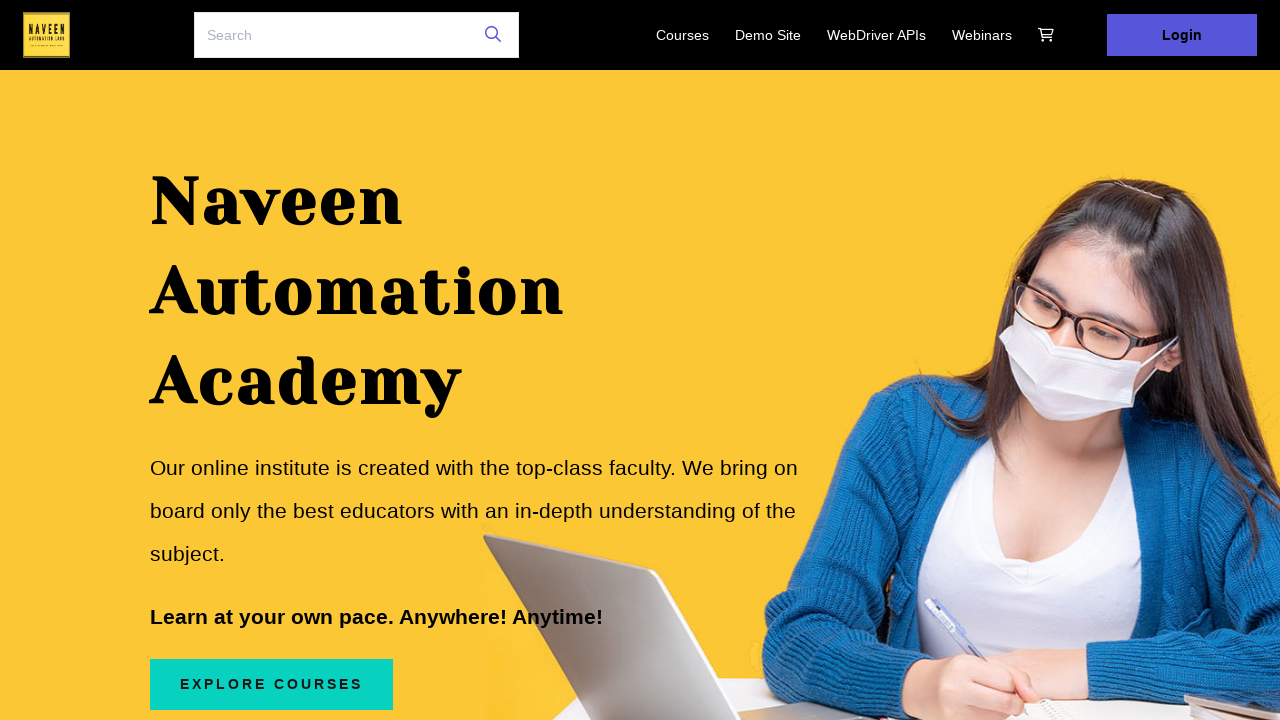

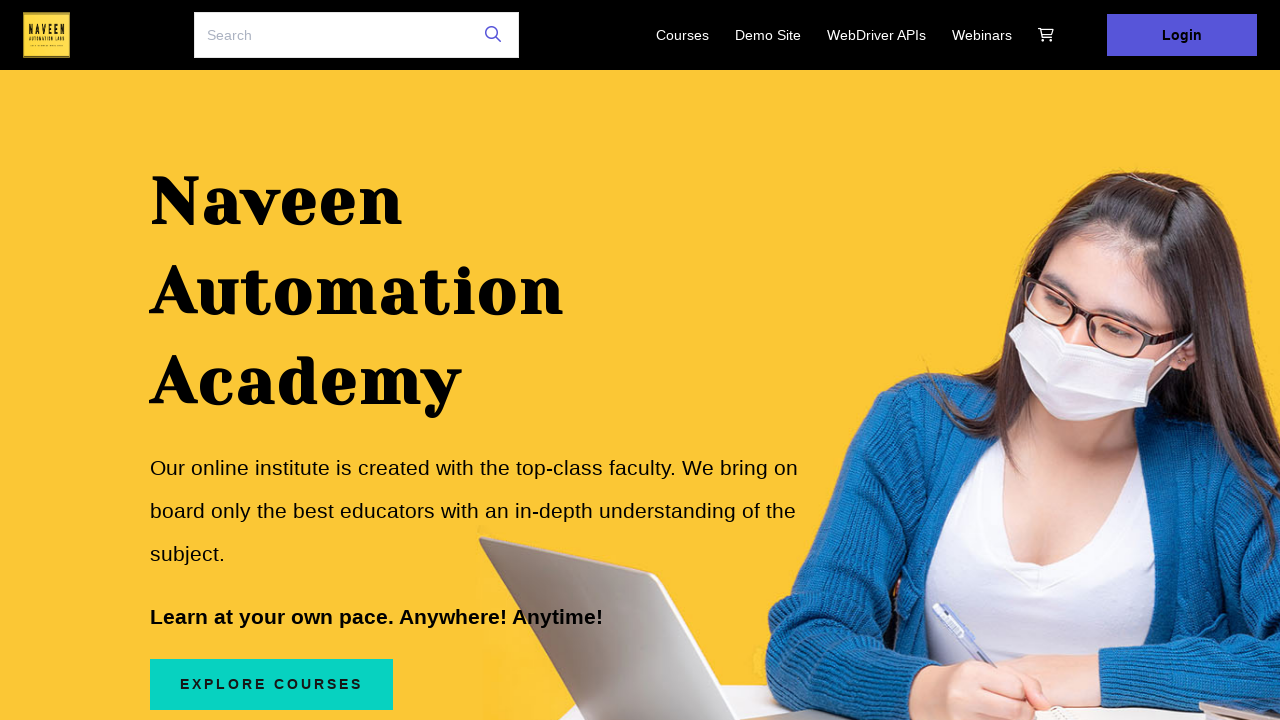